Tests iframe handling by navigating to W3Schools JavaScript tryit editor, switching to the iframe containing the preview, and clicking a button that displays the date and time.

Starting URL: https://www.w3schools.com/js/tryit.asp?filename=tryjs_myfirst

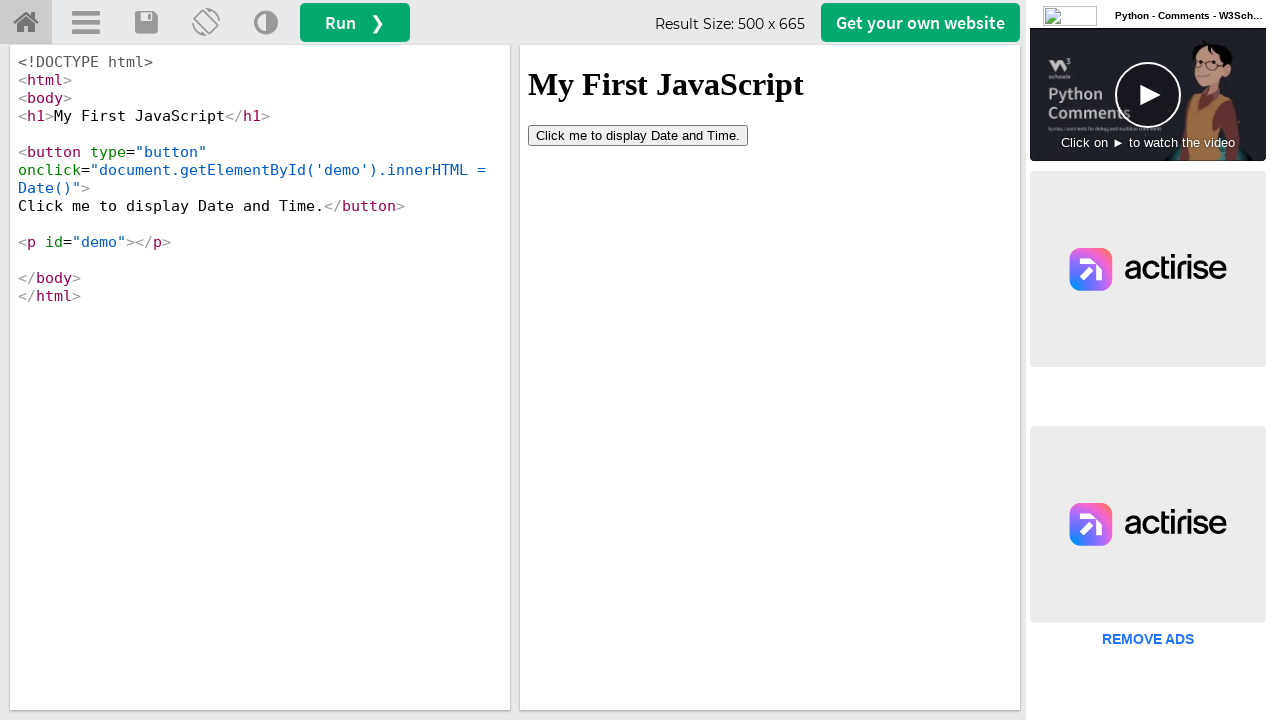

Waited 2 seconds for page to load
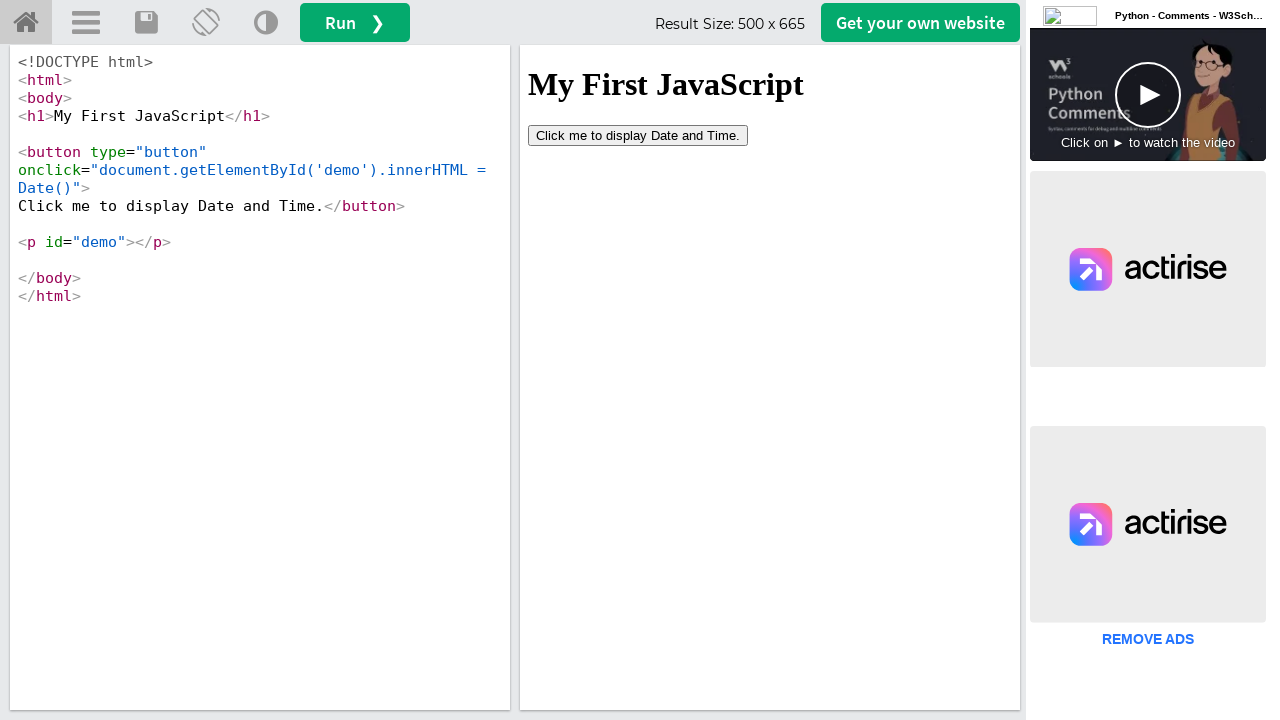

Located the first iframe on the page
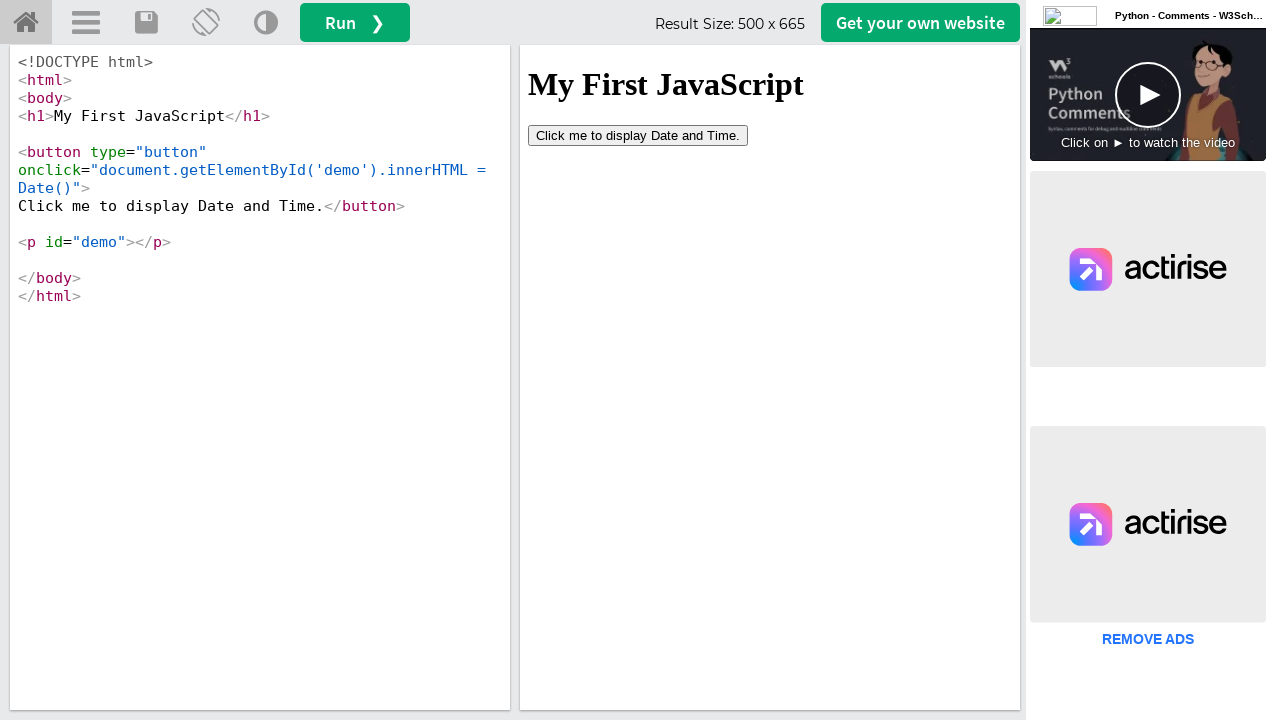

Waited 2 seconds for iframe content to be ready
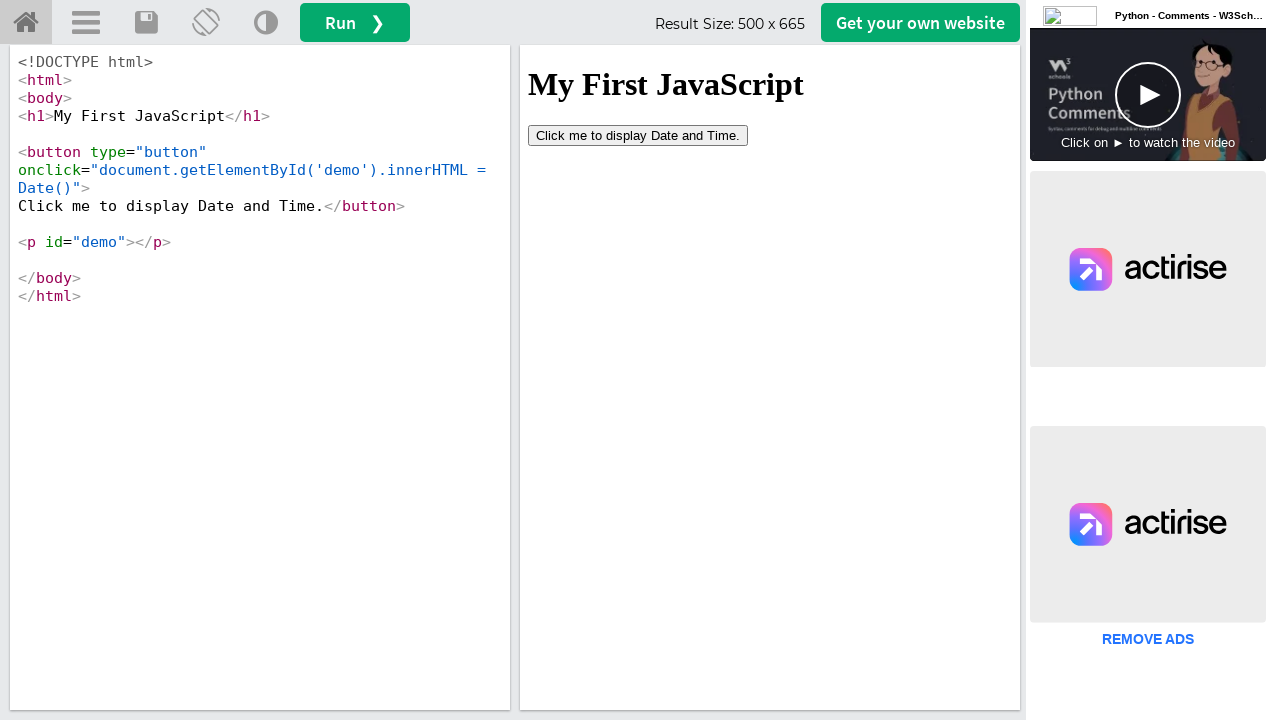

Clicked the 'Click me to display Date and Time' button inside the iframe at (638, 135) on iframe >> nth=0 >> internal:control=enter-frame >> button[type='button']
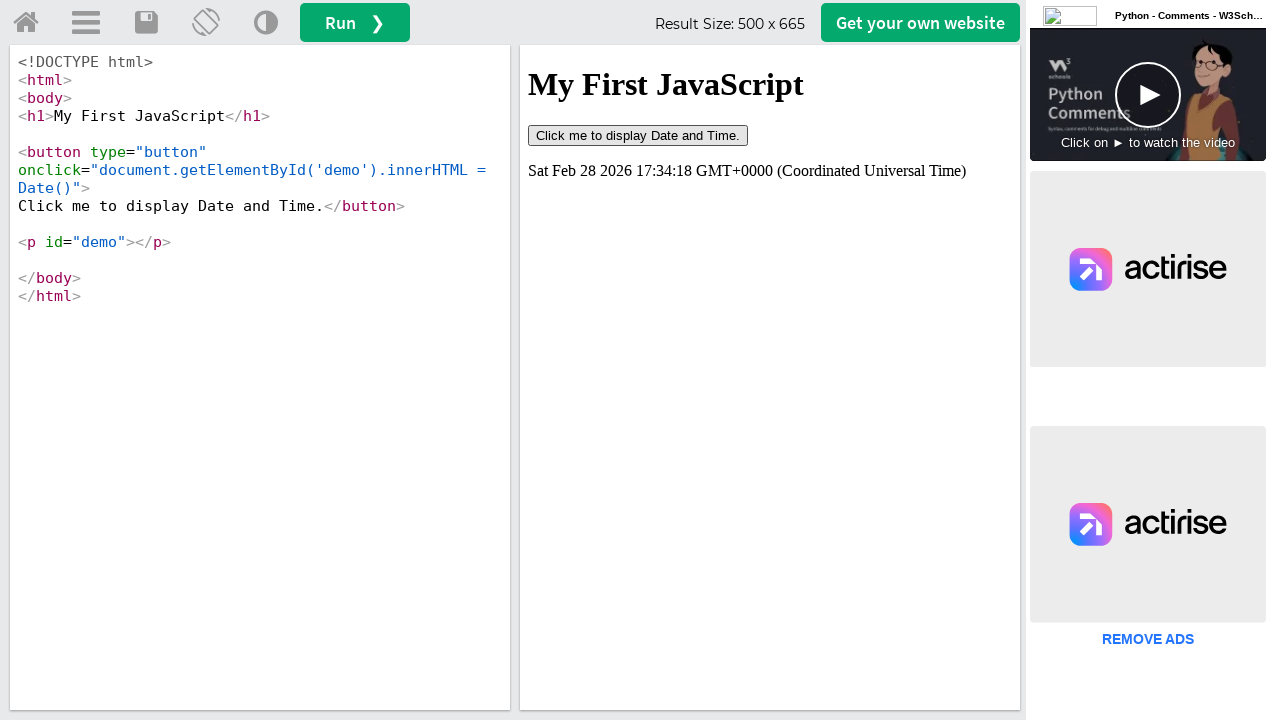

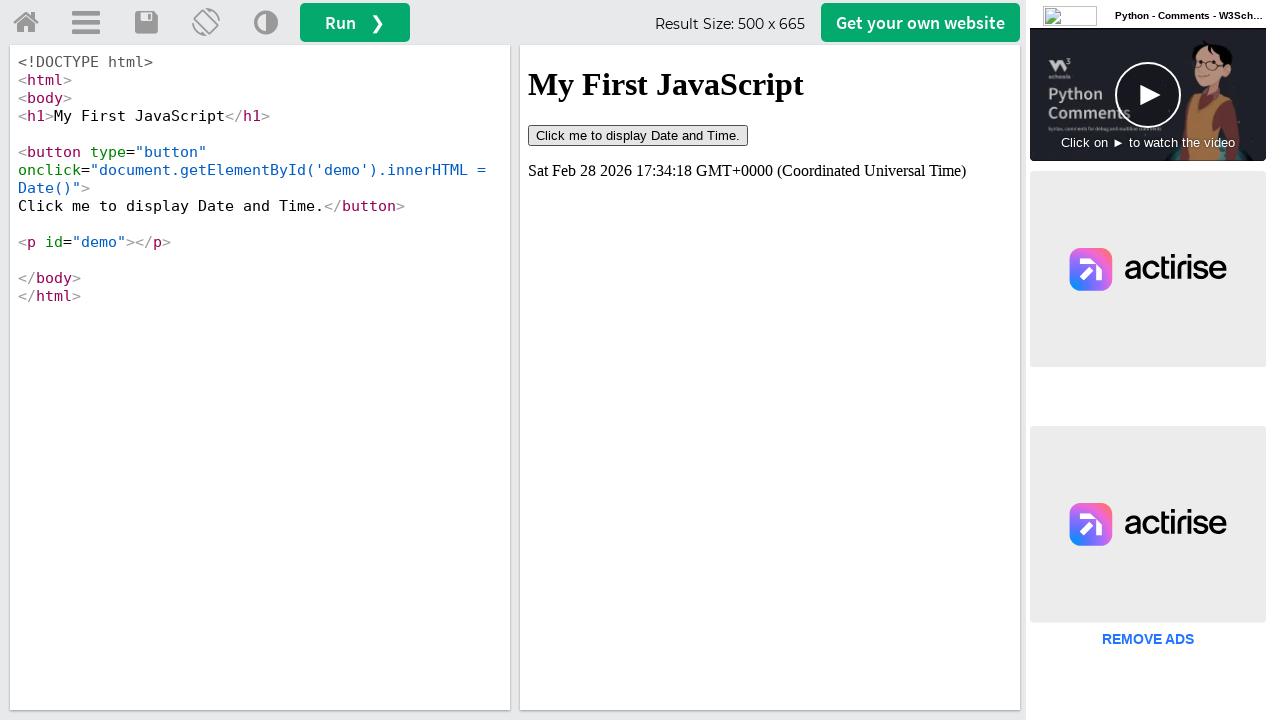